Tests the forgot password form by filling in an email address in the email input field.

Starting URL: https://the-internet.herokuapp.com/forgot_password

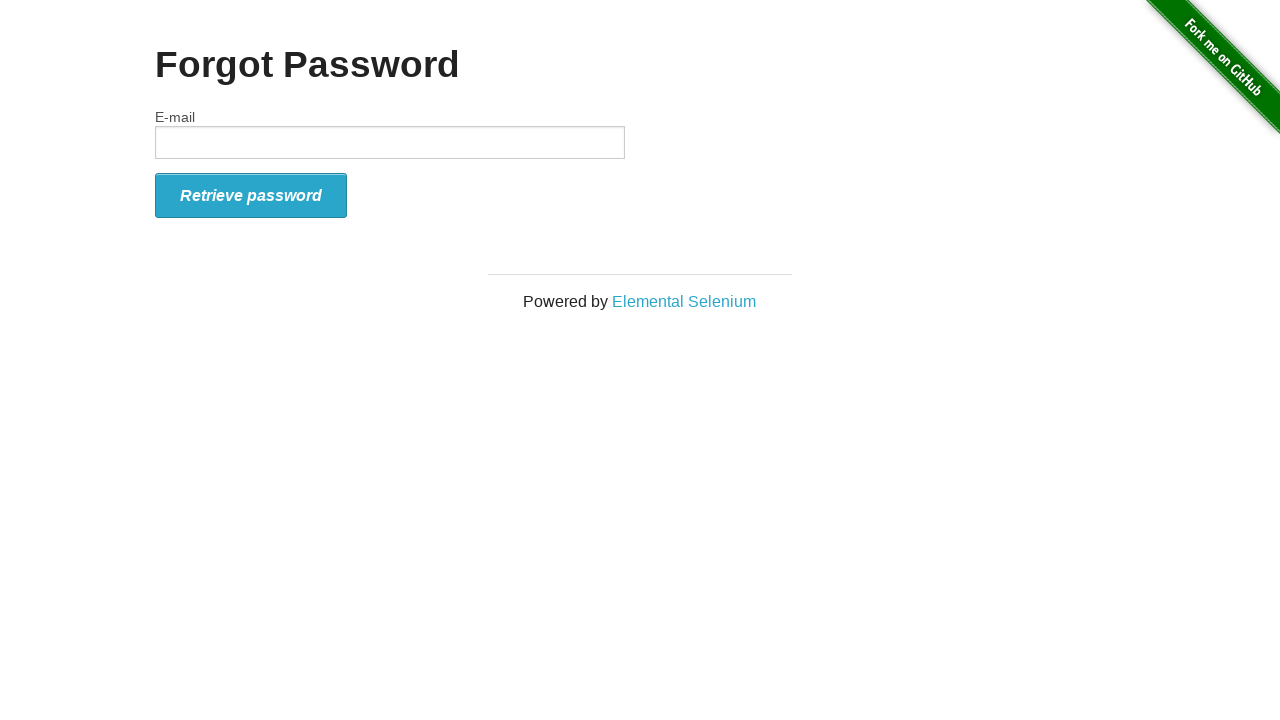

Navigated to forgot password page
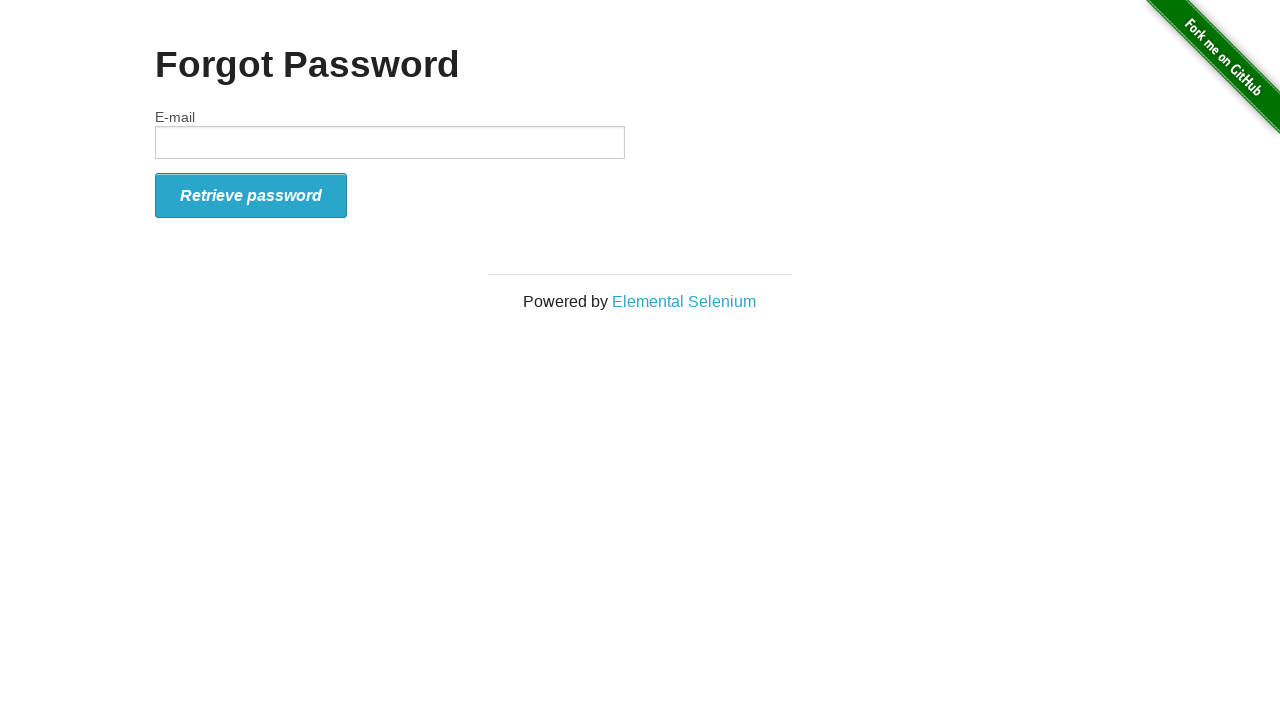

Filled email field with 'testuser2024@gmail.com' on #email
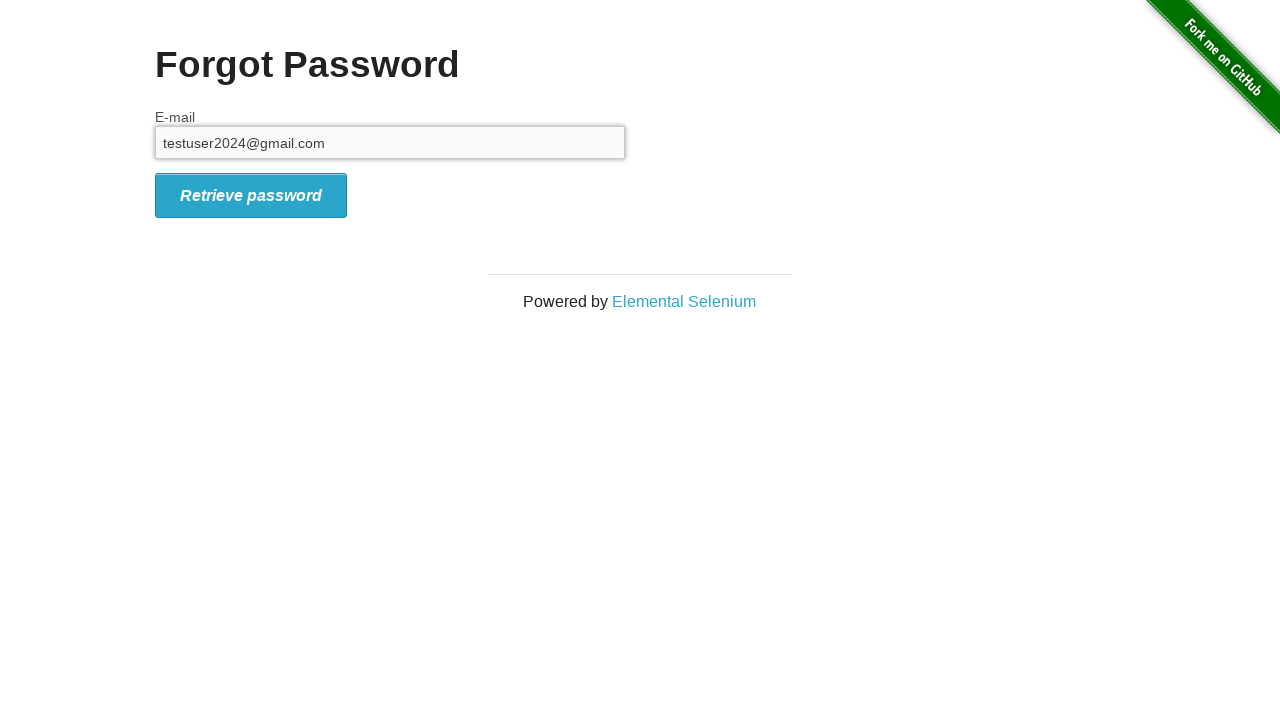

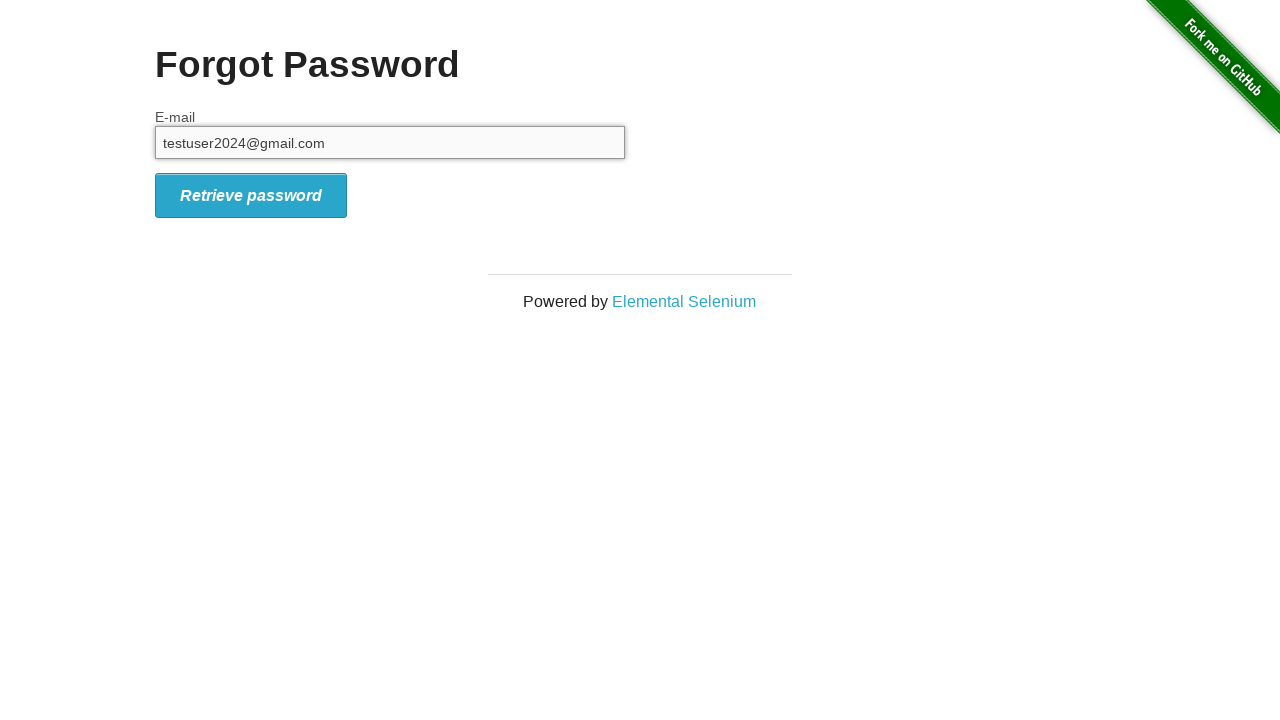